Navigates to a page, clicks a link identified by a calculated mathematical value, then fills out a form with name, last name, city, and country fields and submits it.

Starting URL: http://suninjuly.github.io/find_link_text

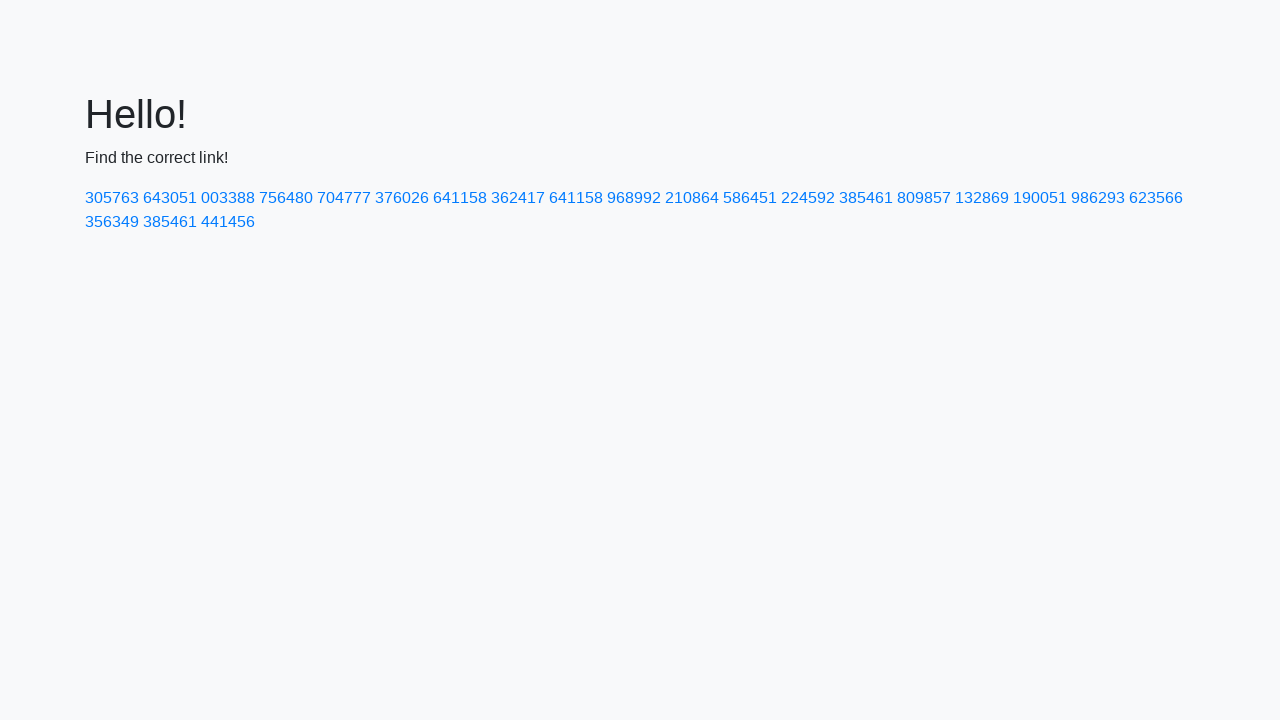

Clicked link with calculated text '224592' at (808, 198) on a:has-text('224592')
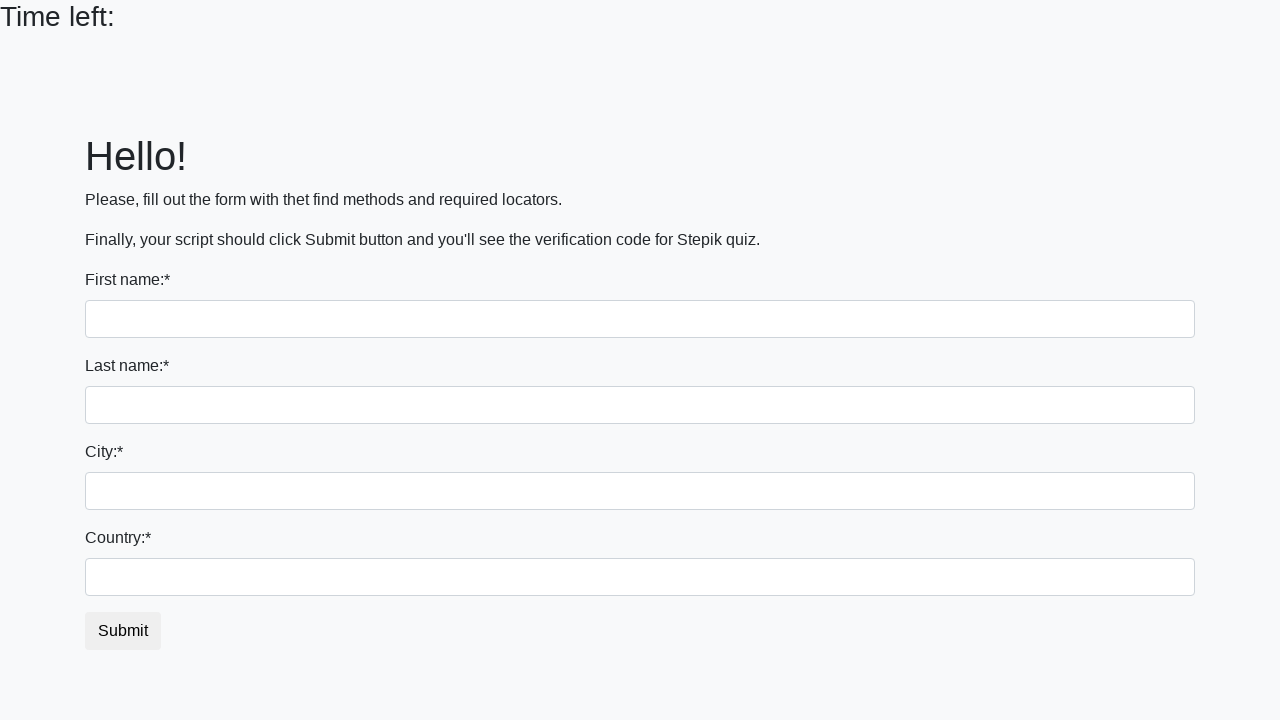

Filled name field with 'Ivan' on input
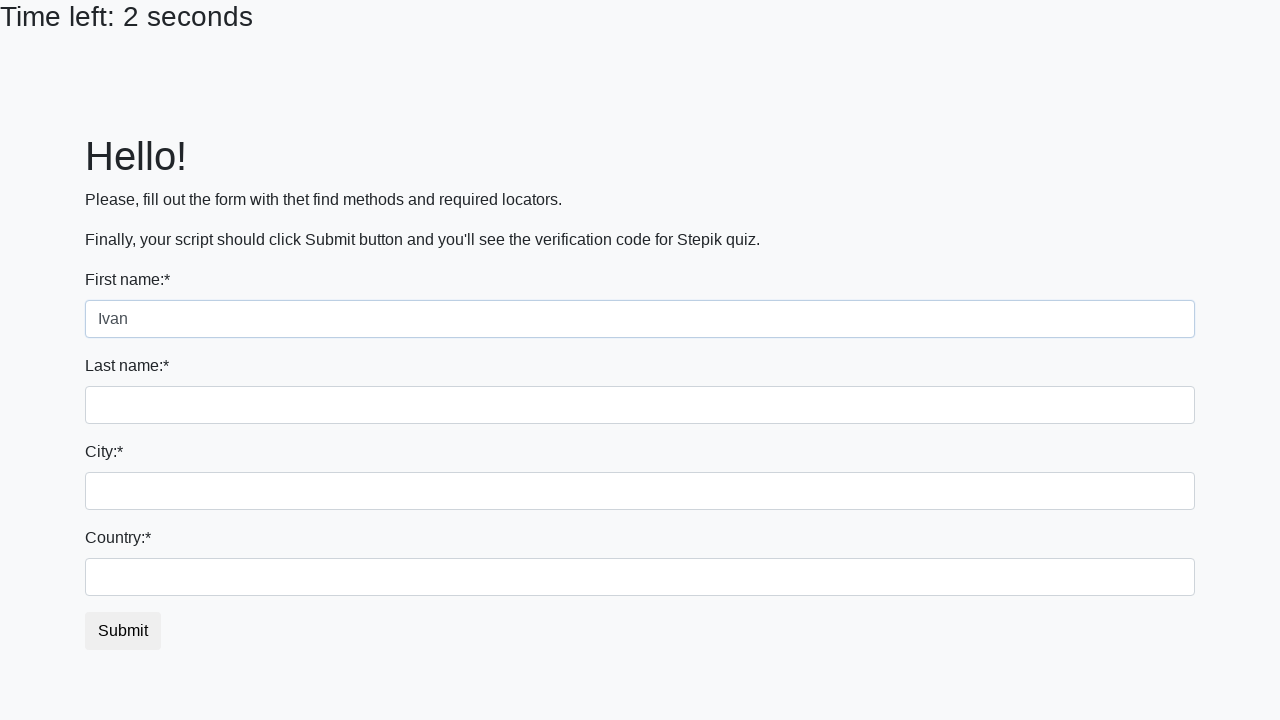

Filled last name field with 'Petrov' on input[name='last_name']
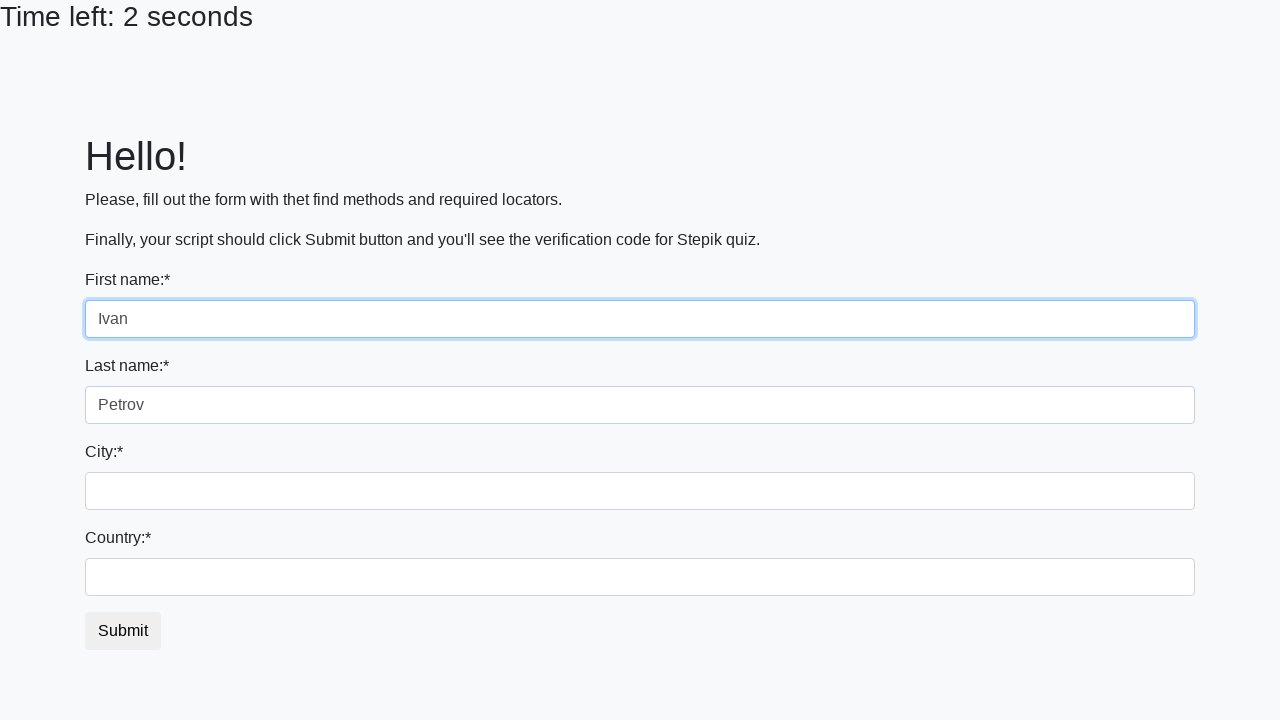

Filled city field with 'Smolensk' on .city
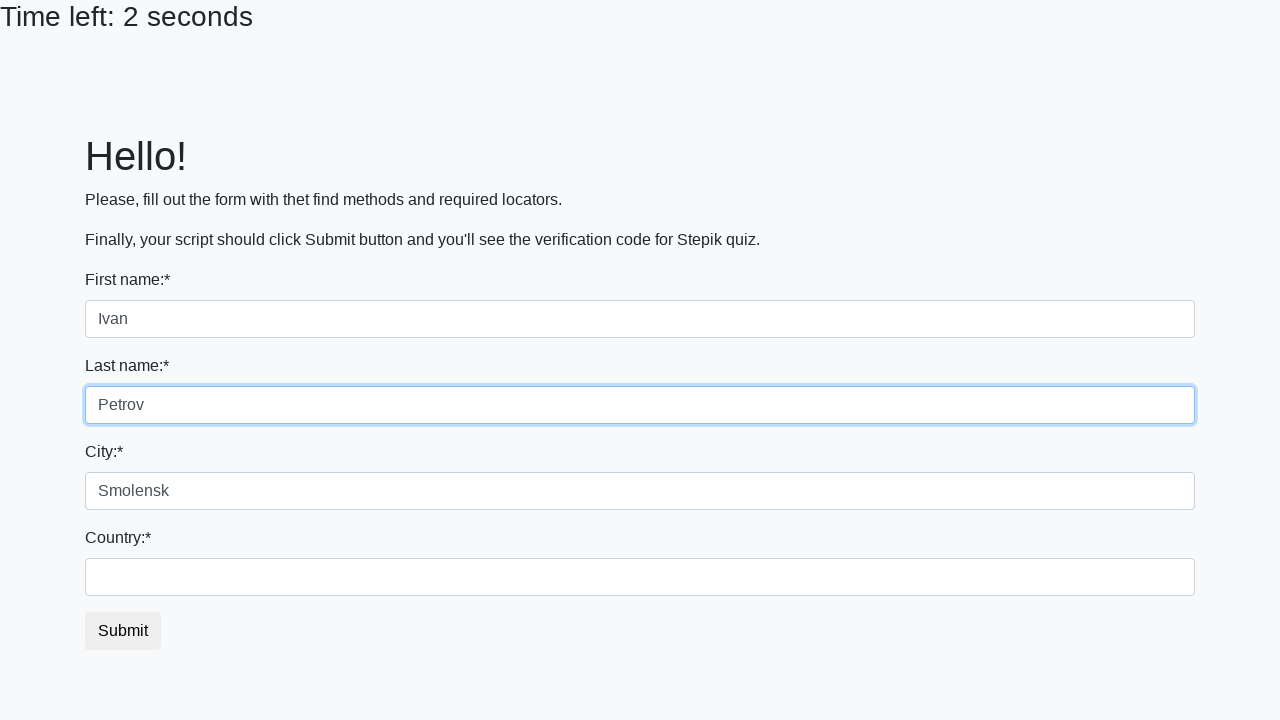

Filled country field with 'Russia' on #country
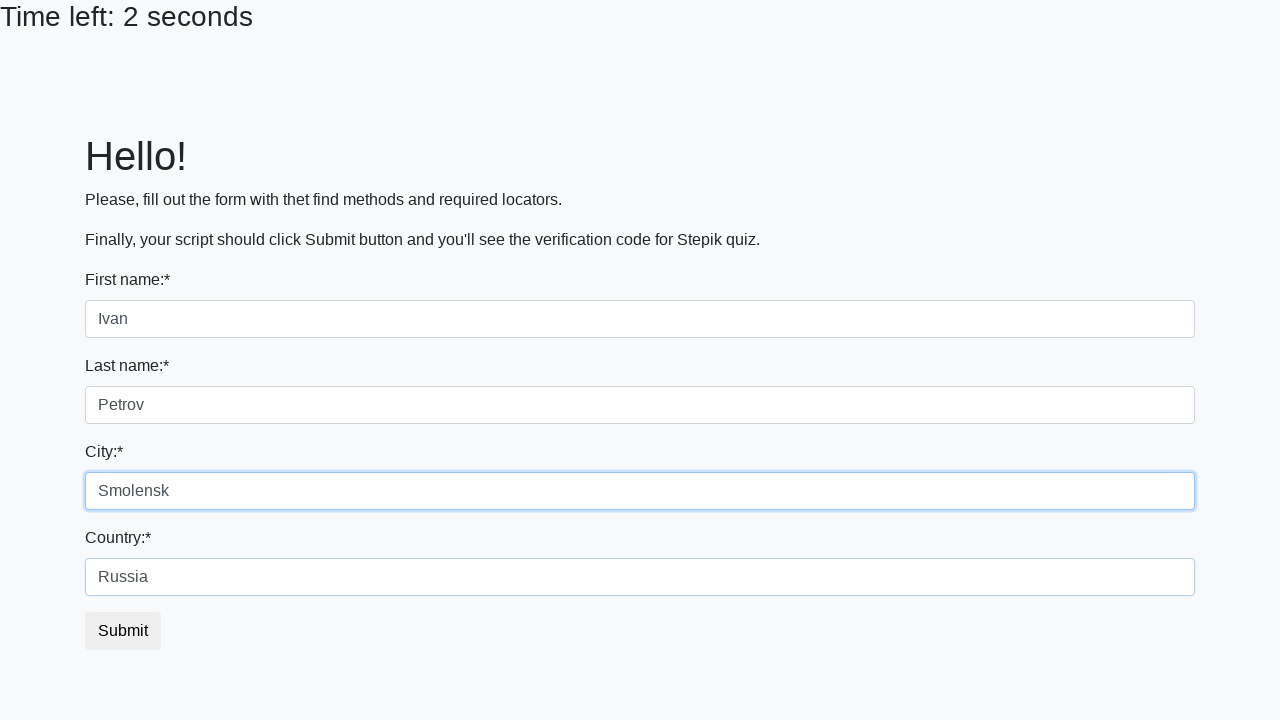

Clicked submit button to submit form at (123, 631) on button.btn
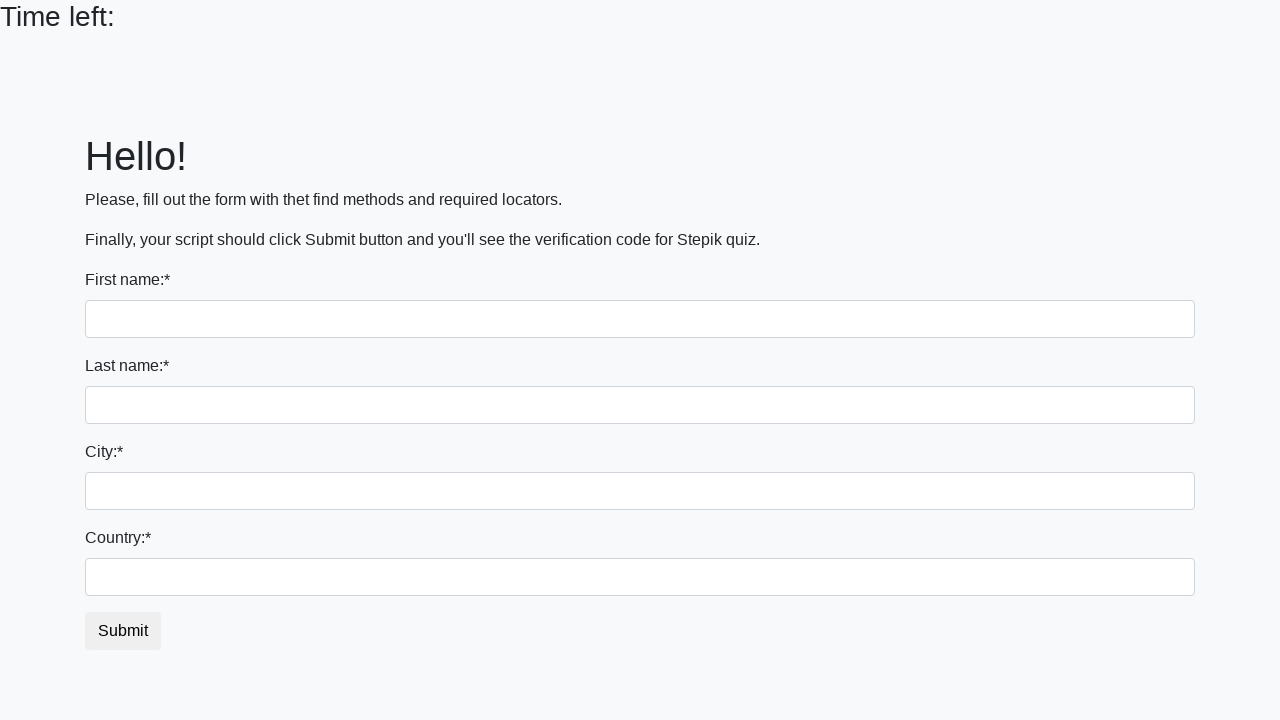

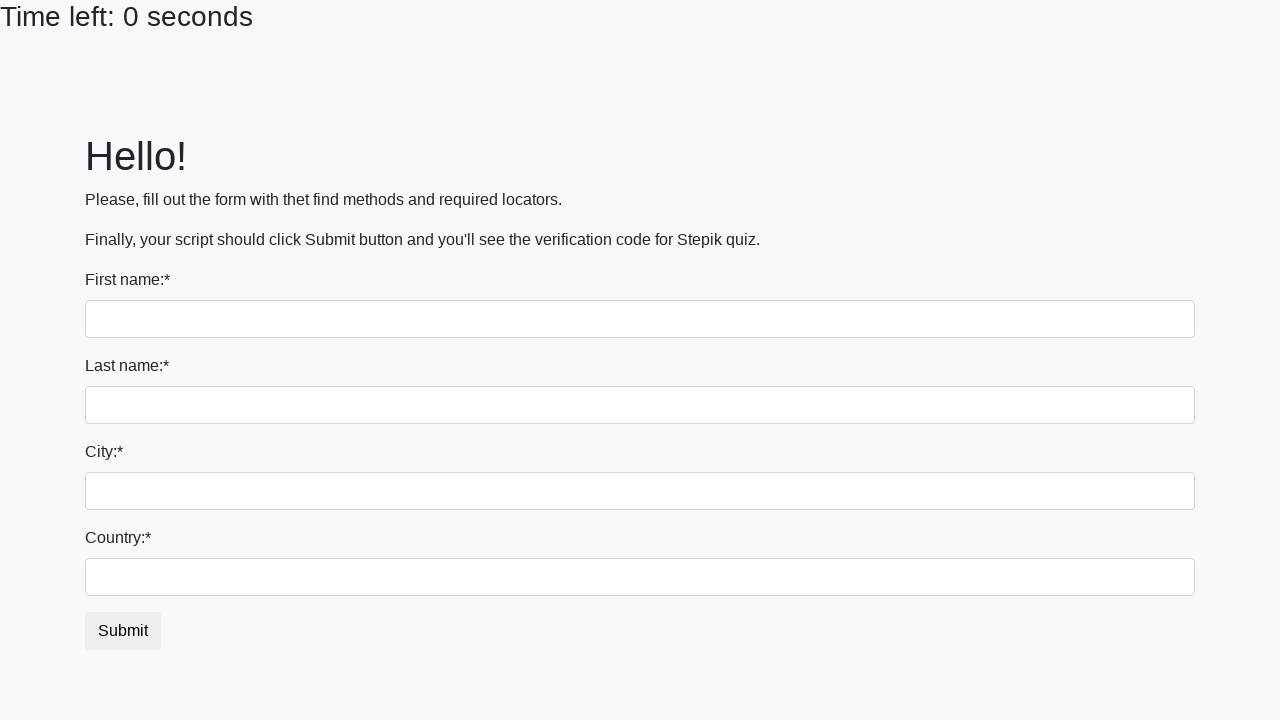